Tests product configuration functionality on a print shop website by selecting lamination options and changing quantity values in the product configurator form.

Starting URL: https://www.printpapa.com/eshop/pc/configureprd.asp?idproduct=5571&idCategory=768&idbto=0

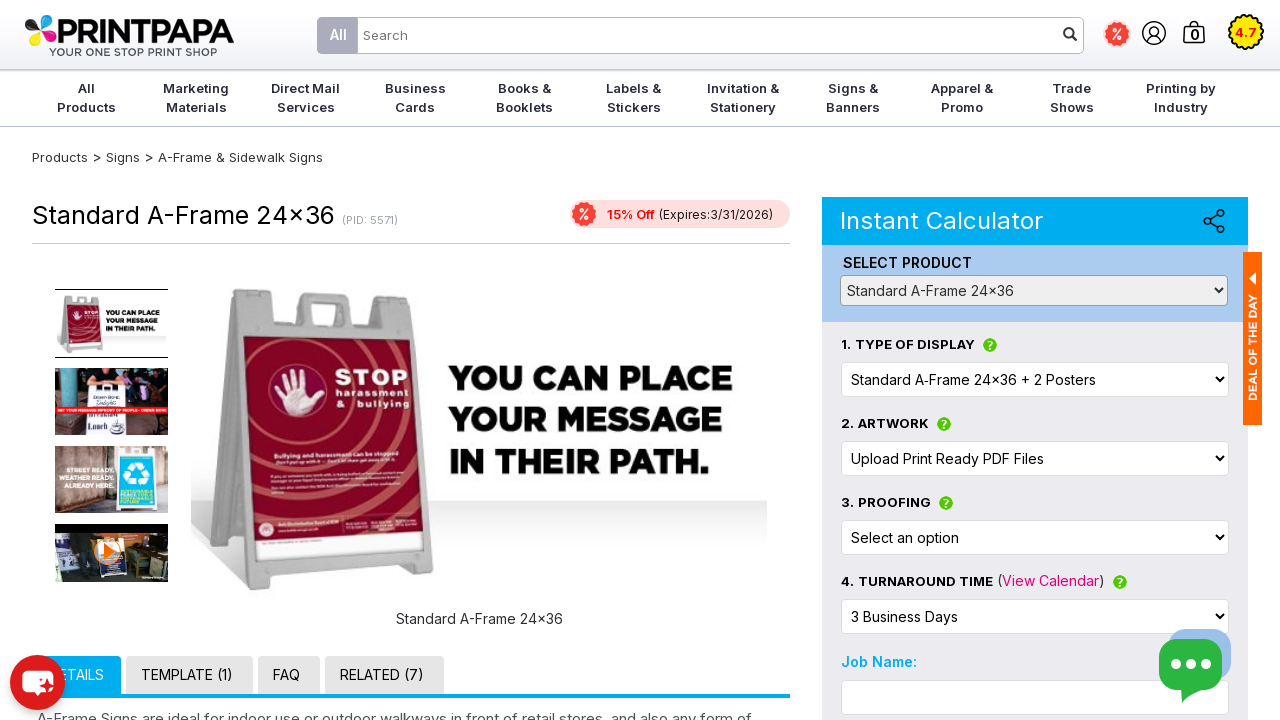

Product configurator loaded - lamination option selector found
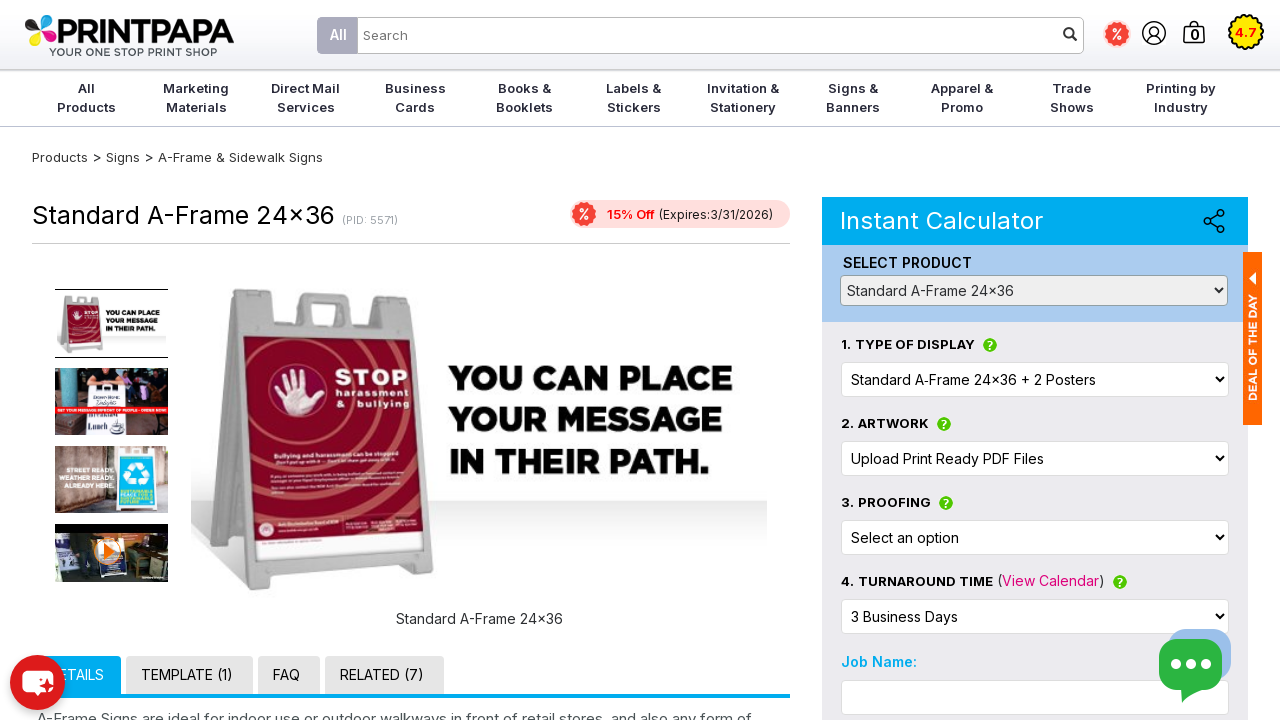

Selected 'We Design it' lamination option on #CAG150
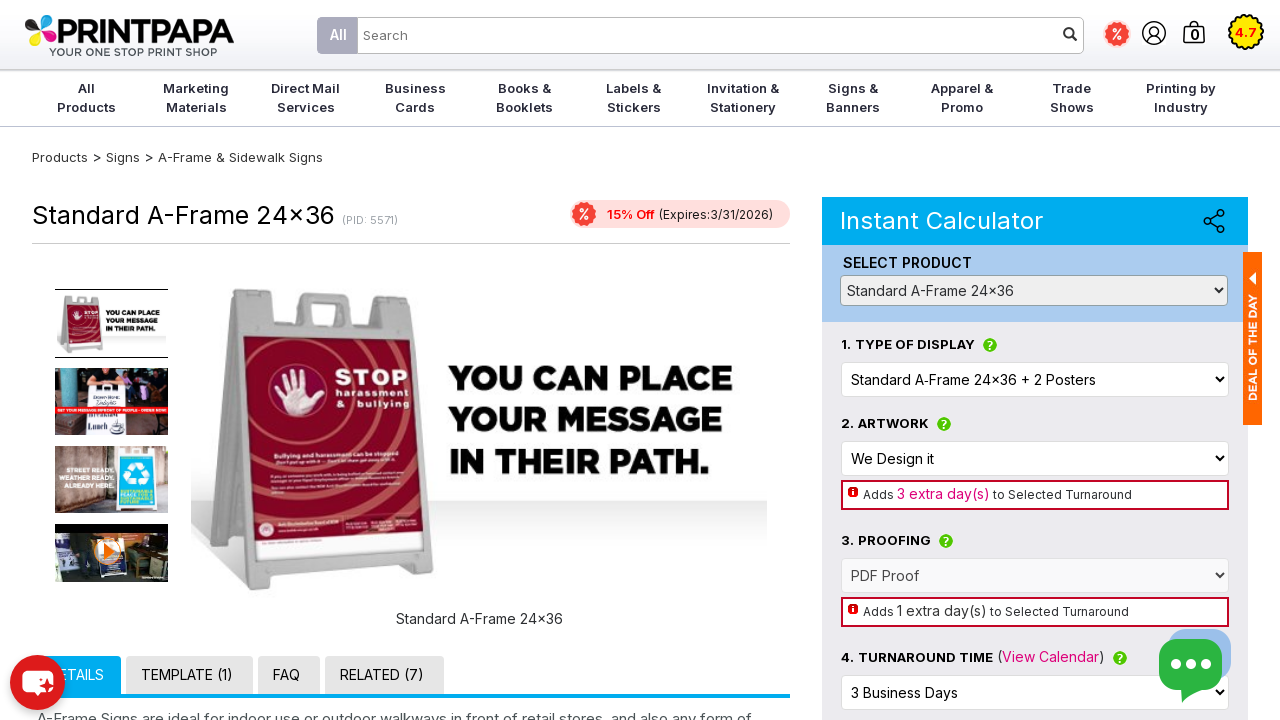

Quantity selector became available
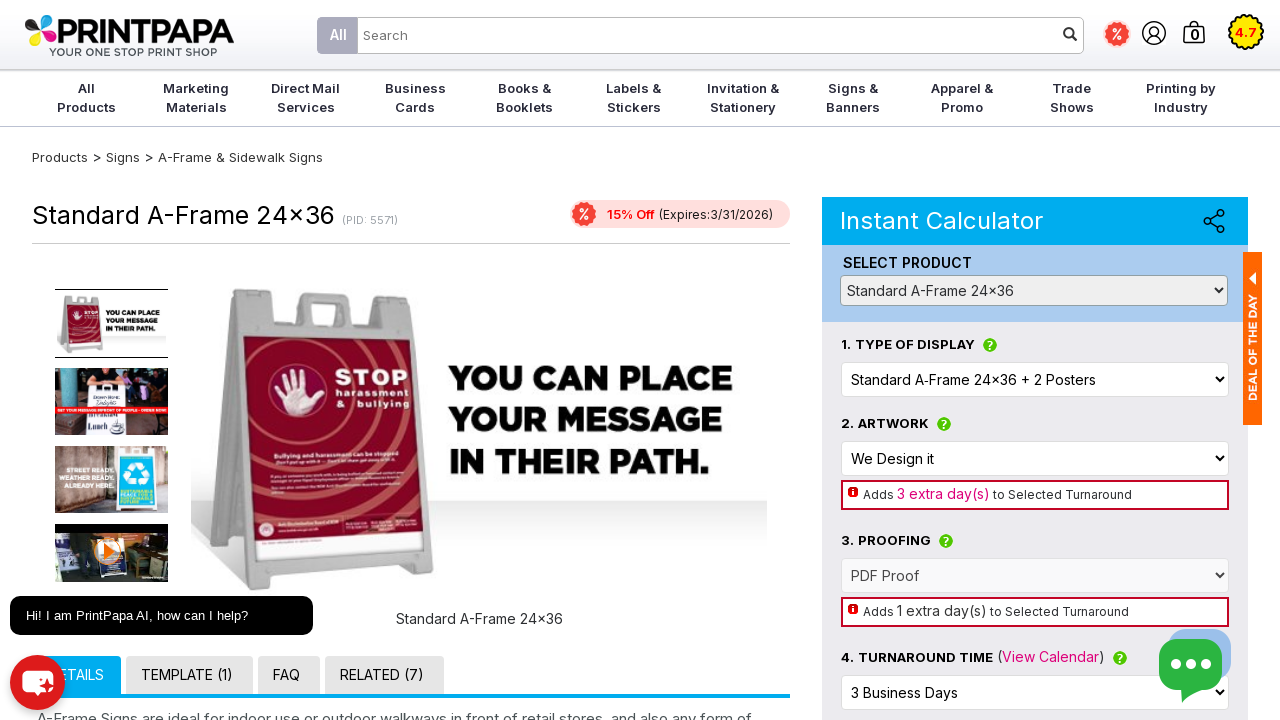

Selected quantity of 10 on [name='quantity']
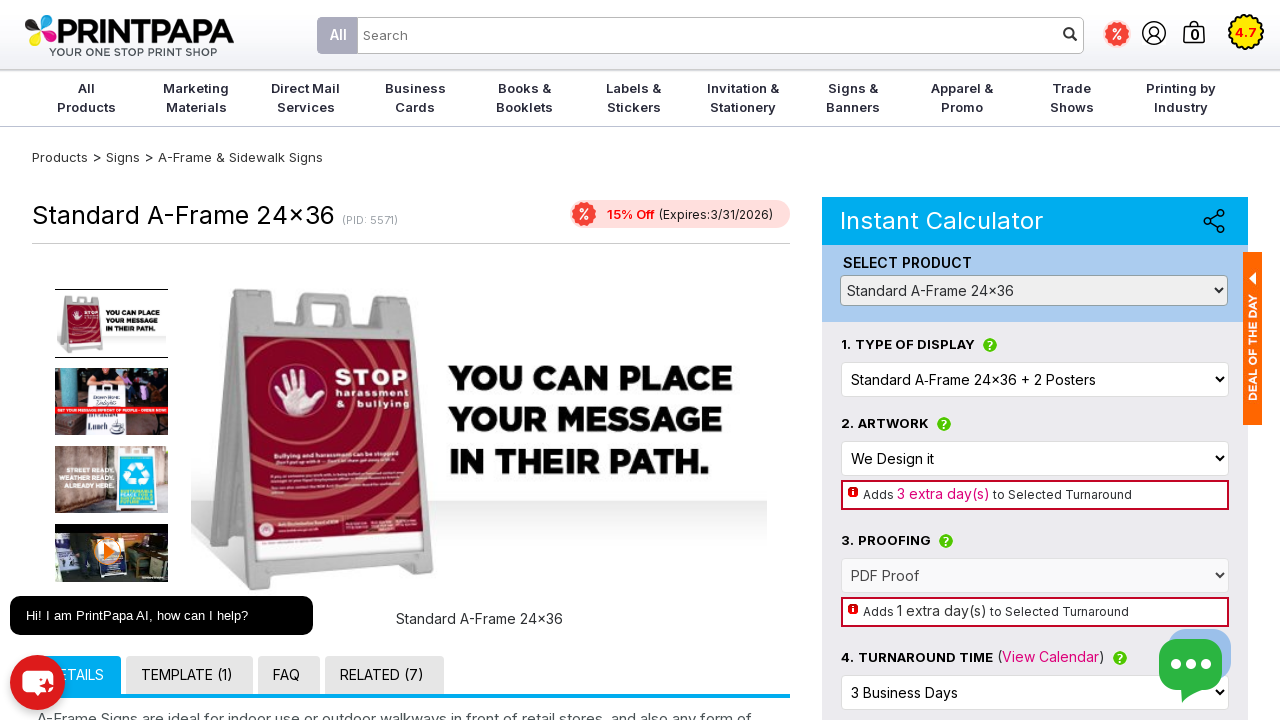

Price updated for quantity of 10
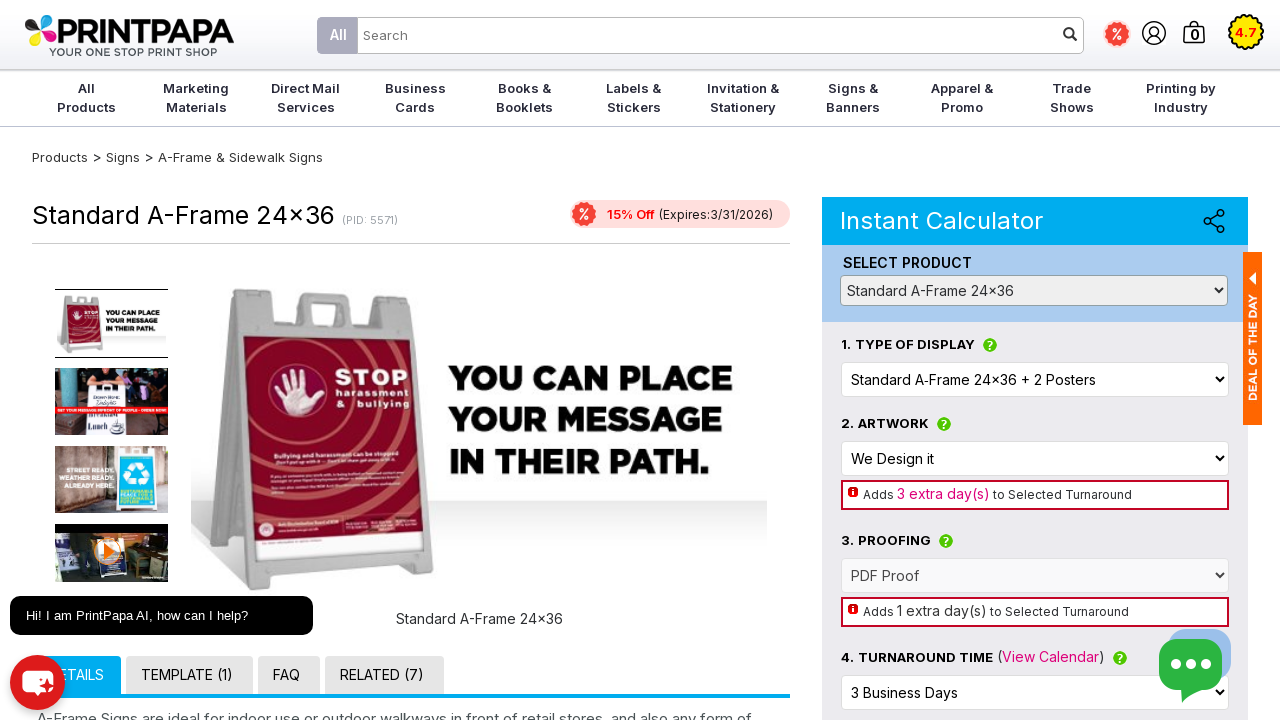

Selected quantity of 50 on [name='quantity']
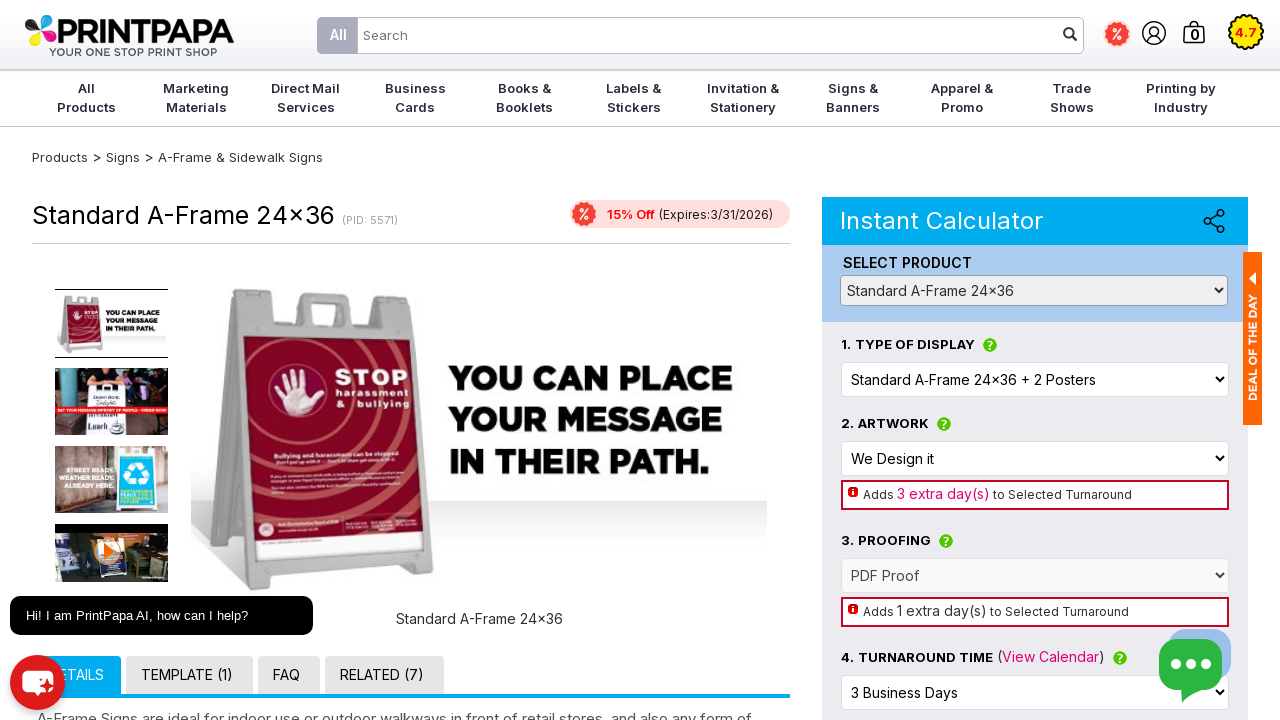

Waited for price update after selecting quantity of 50
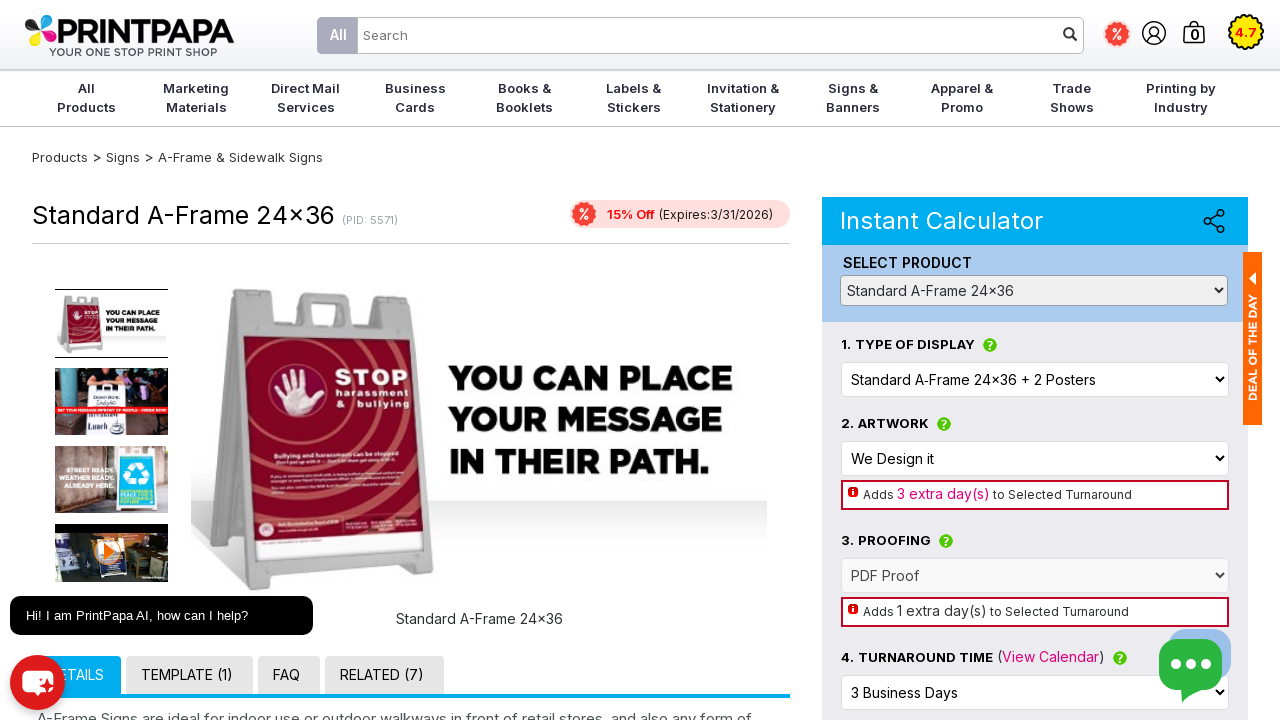

Selected quantity of 100 on [name='quantity']
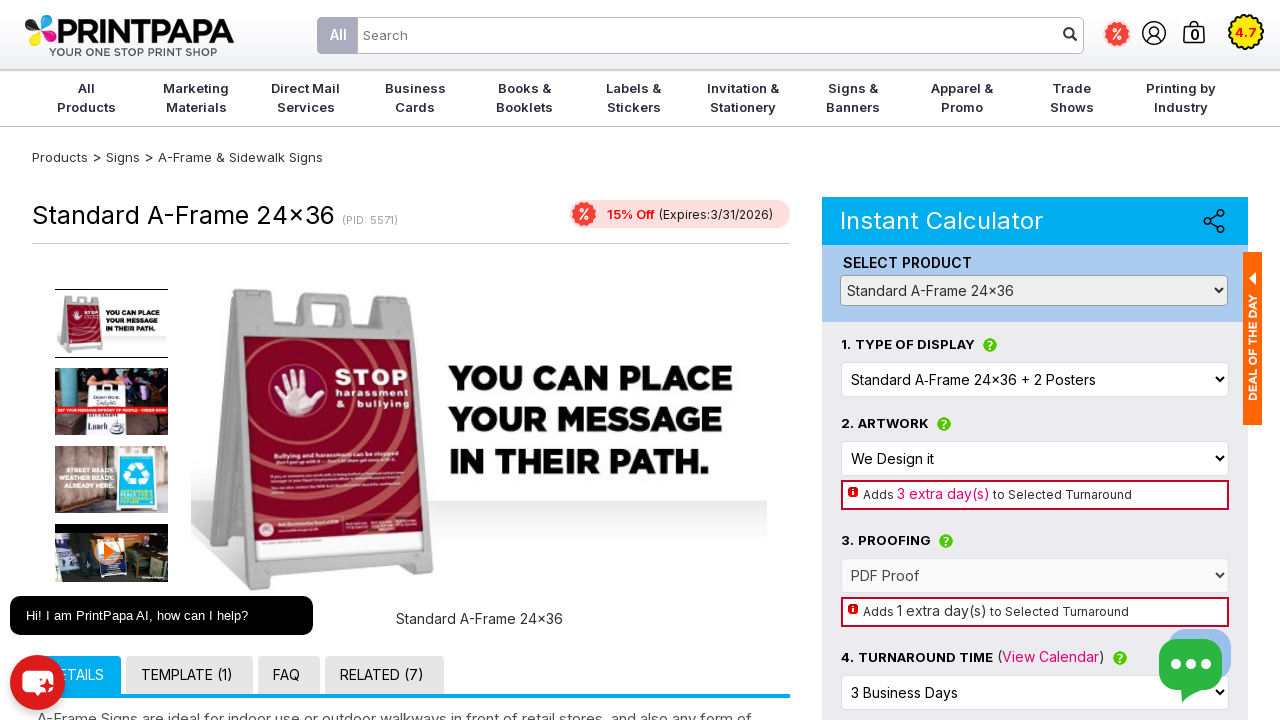

Price field verified for quantity of 100
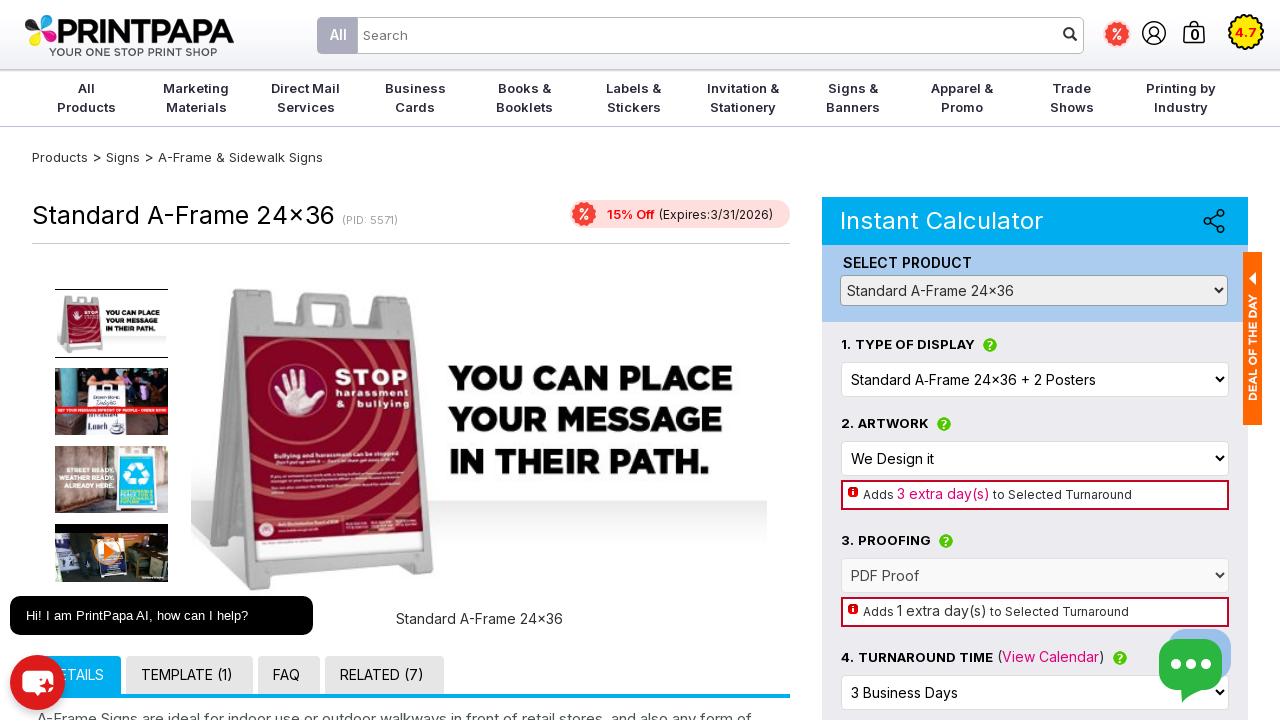

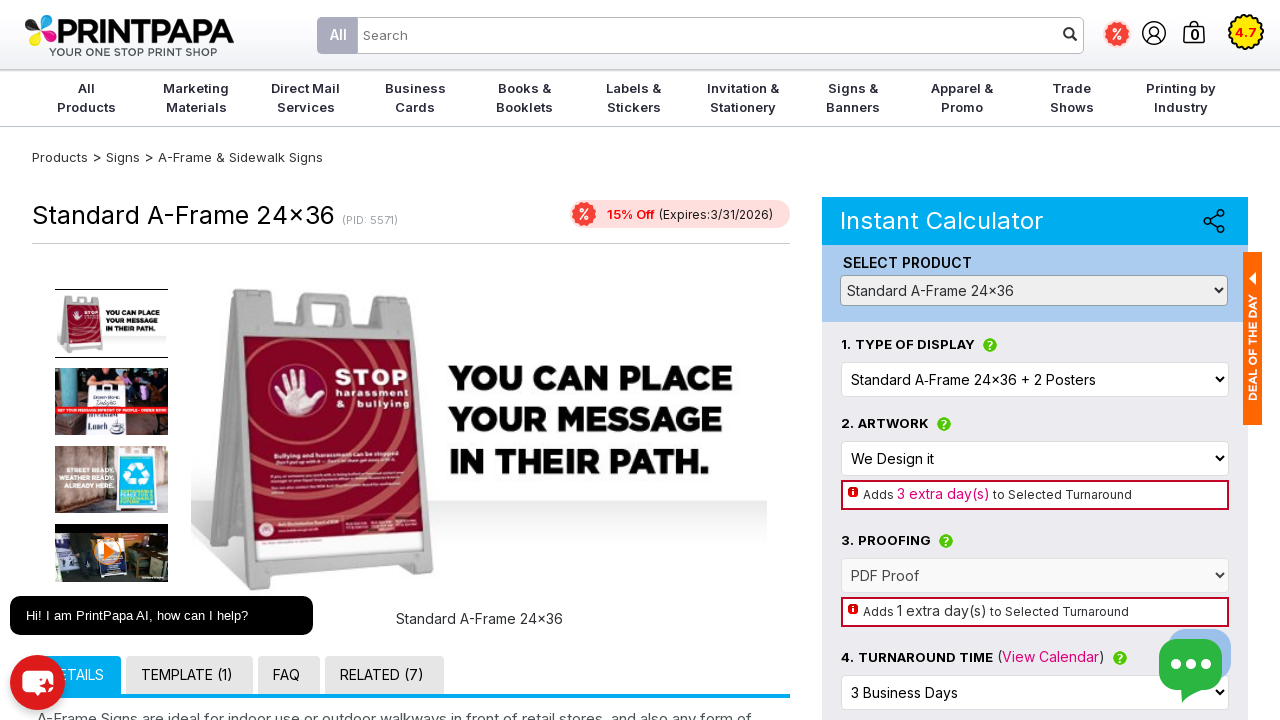